Tests the online microbiology test workflow by clicking the Start Test button, then submitting the test, and handling the confirmation alert.

Starting URL: https://www.indiabix.com/online-test/microbiology-test/random

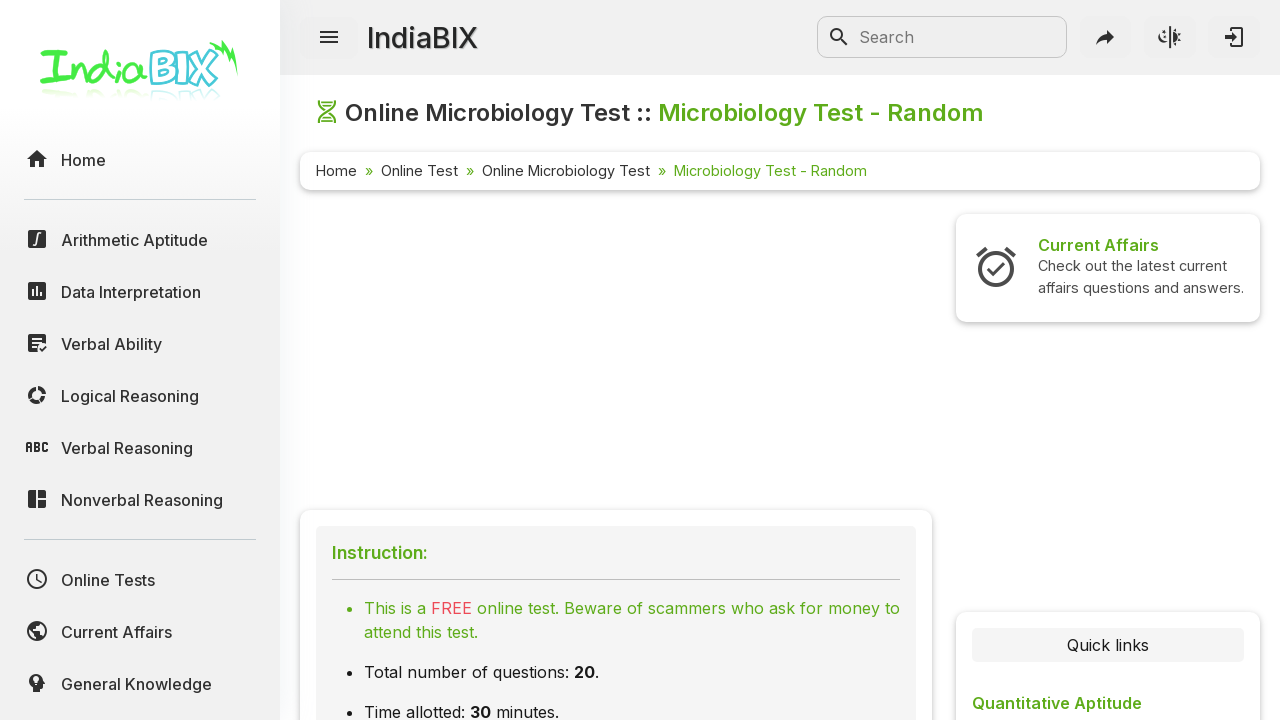

Waited for Start Test button to load
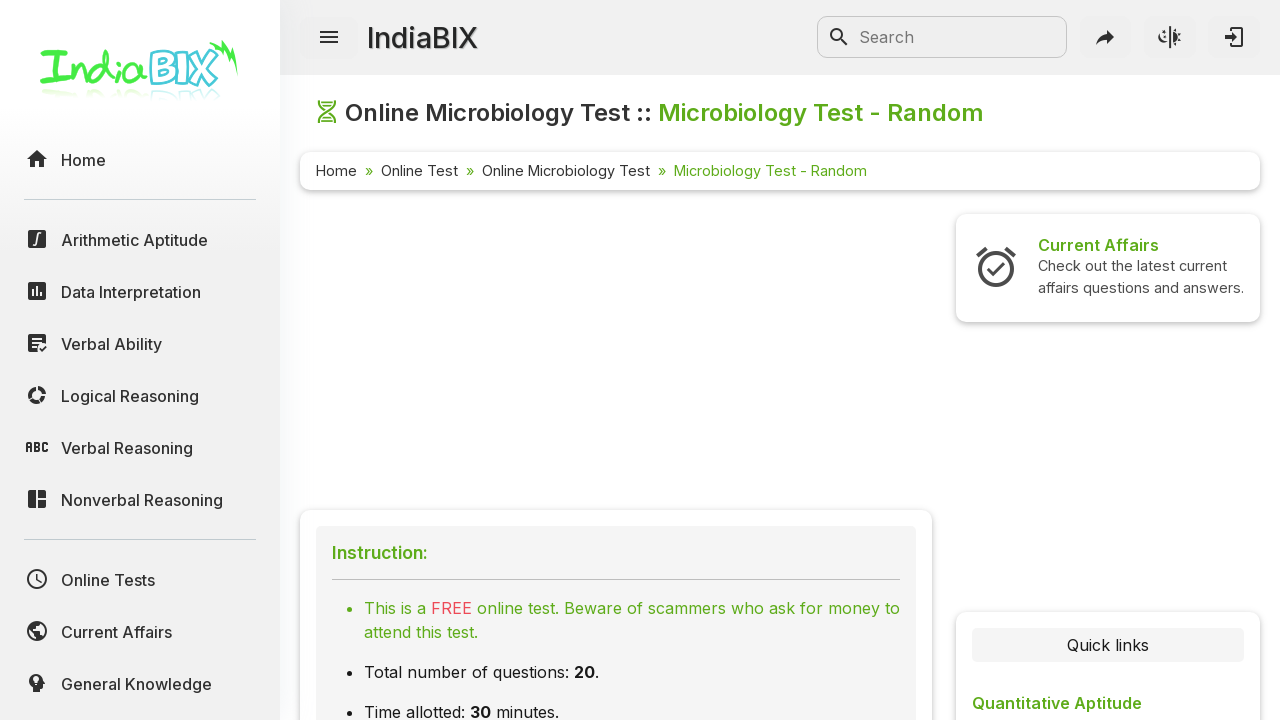

Clicked Start Test button to begin microbiology test at (616, 360) on #btnStartTest
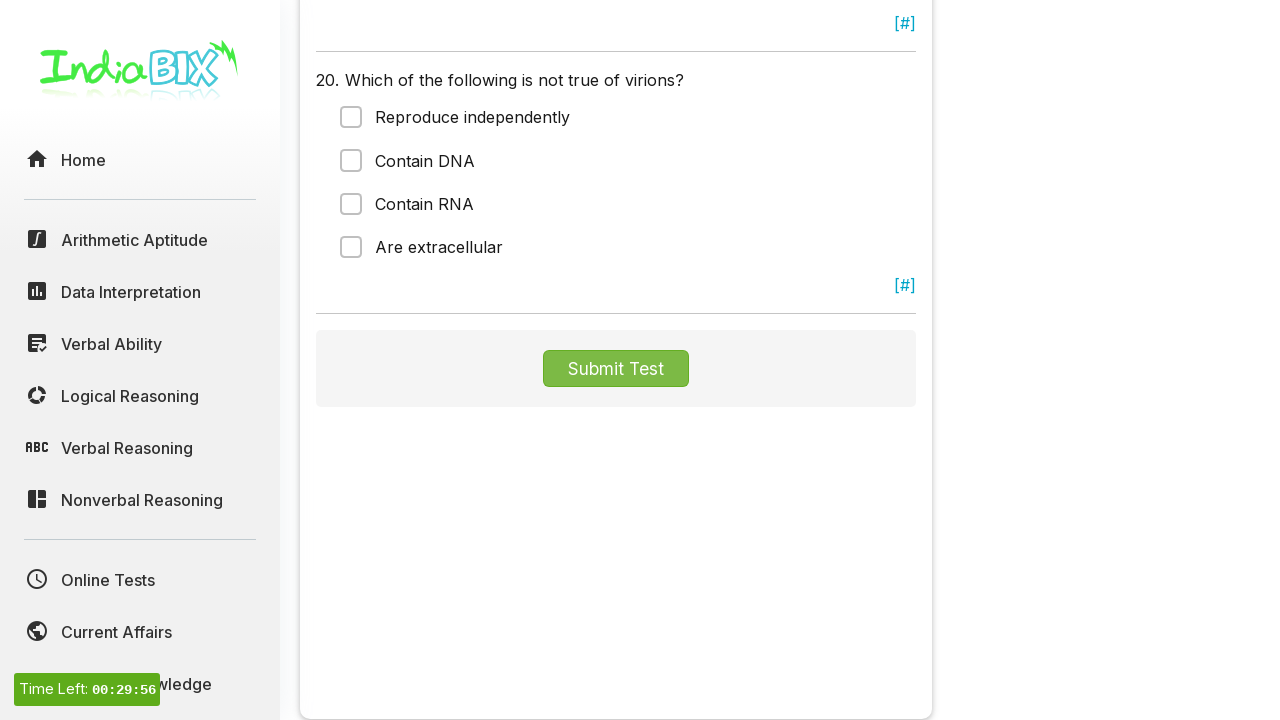

Test content loaded successfully
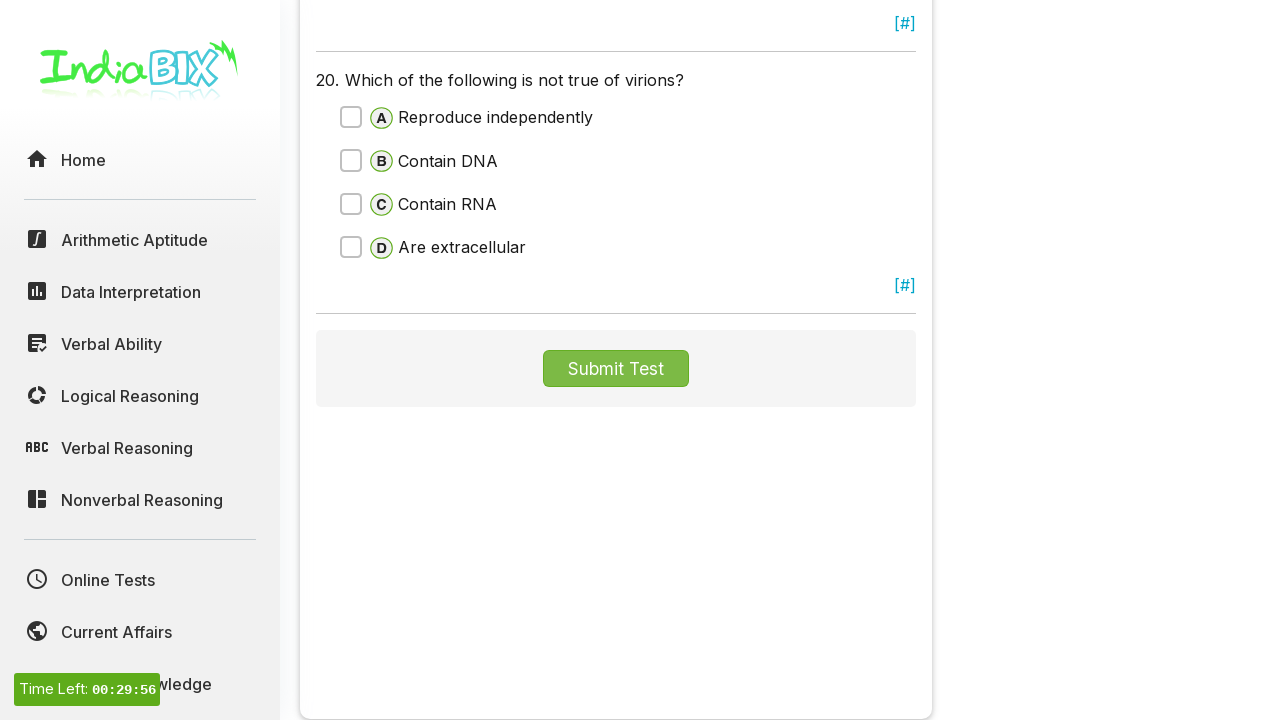

Clicked Submit Test button to submit answers at (616, 368) on #btnSubmitTest
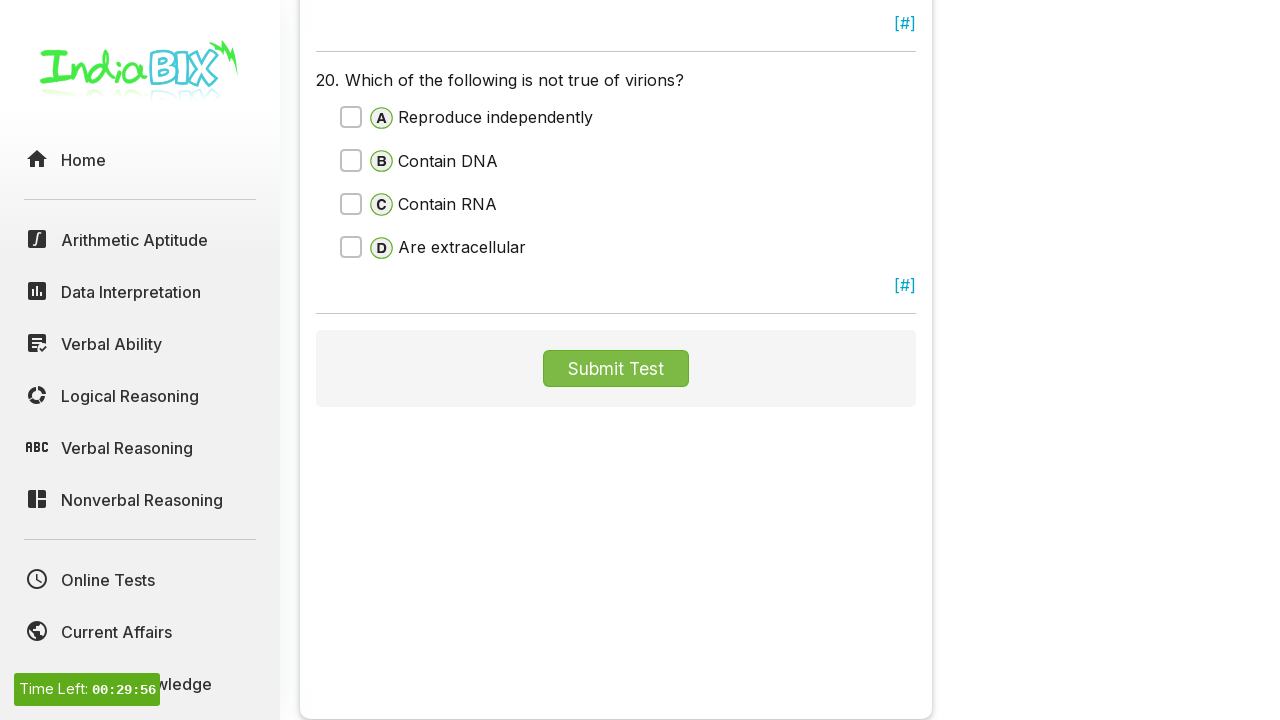

Set up dialog handler to accept confirmation alert
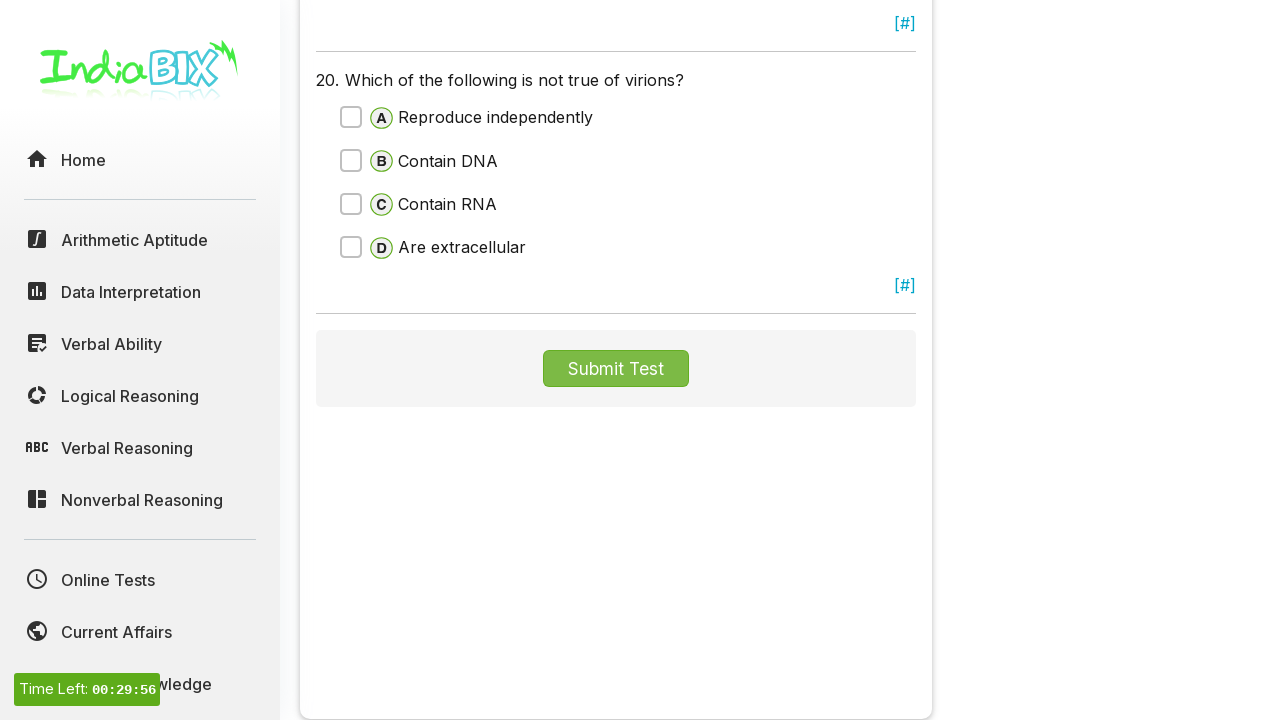

Waited for confirmation dialog to be processed
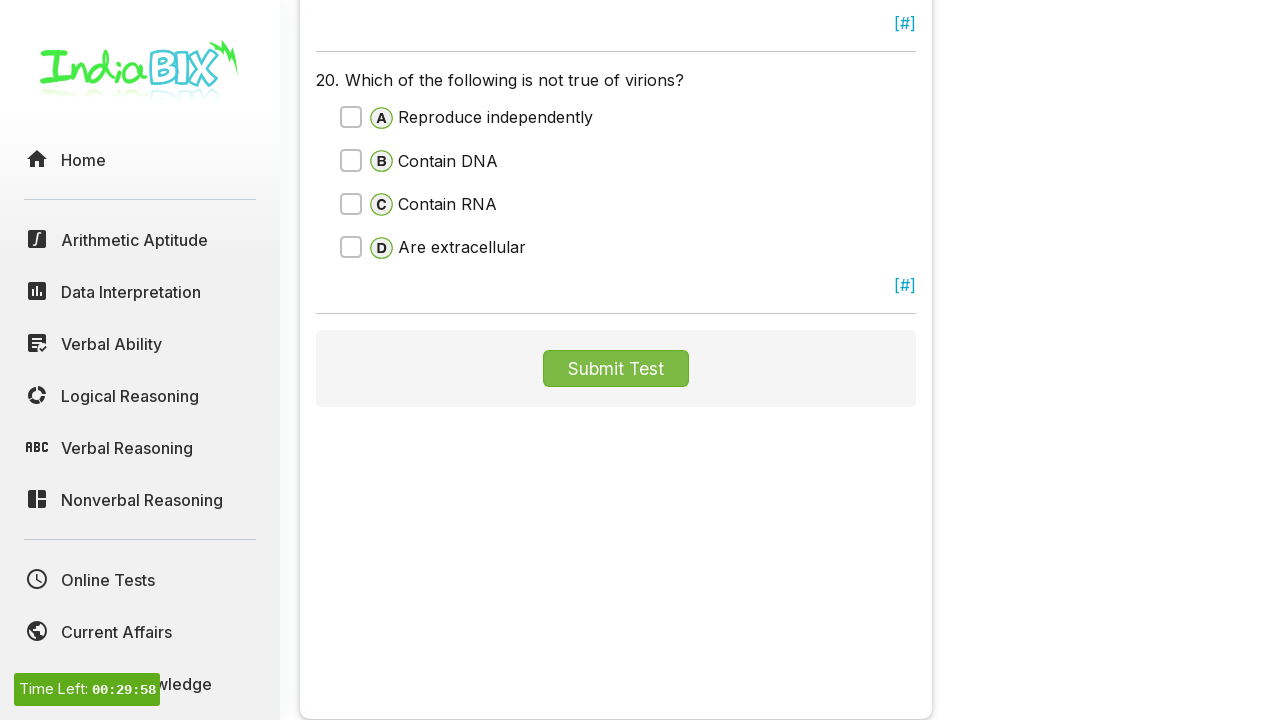

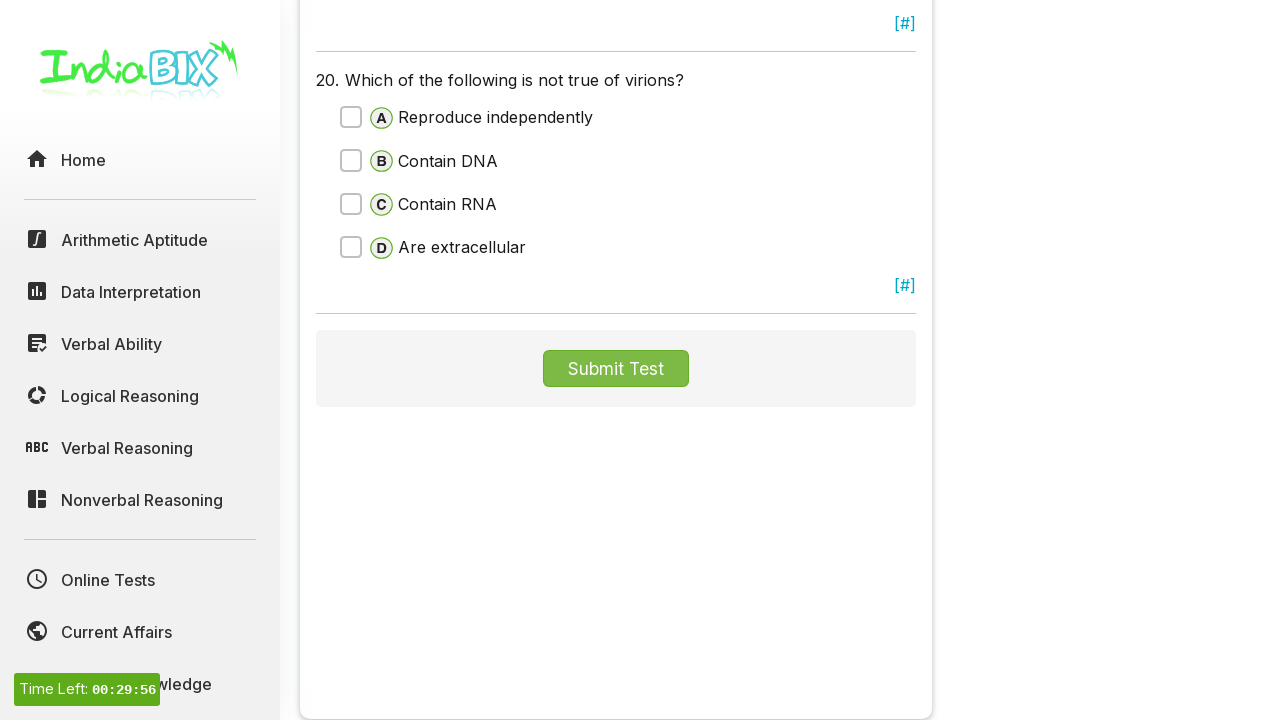